Tests JavaScript prompt alert by clicking the prompt button, entering text into the prompt, accepting it, and verifying the entered text is displayed

Starting URL: http://the-internet.herokuapp.com/javascript_alerts

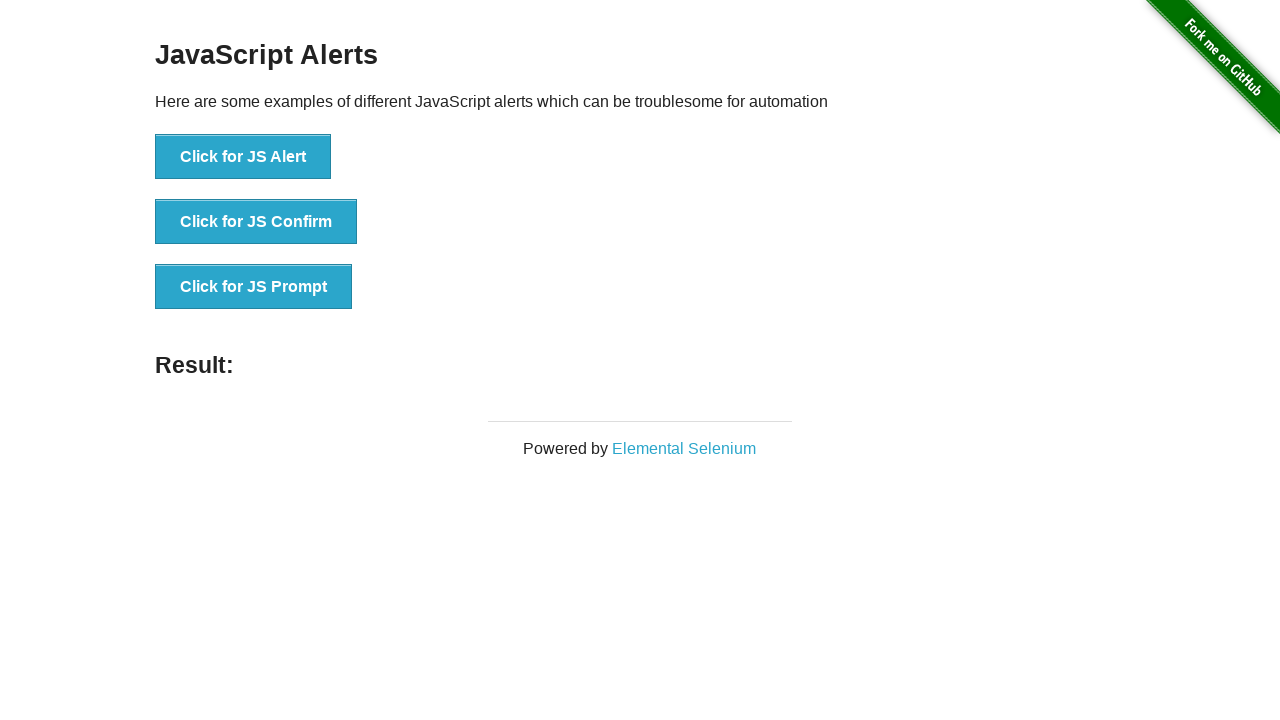

Set up dialog handler to accept prompt with text 'Loop Academy'
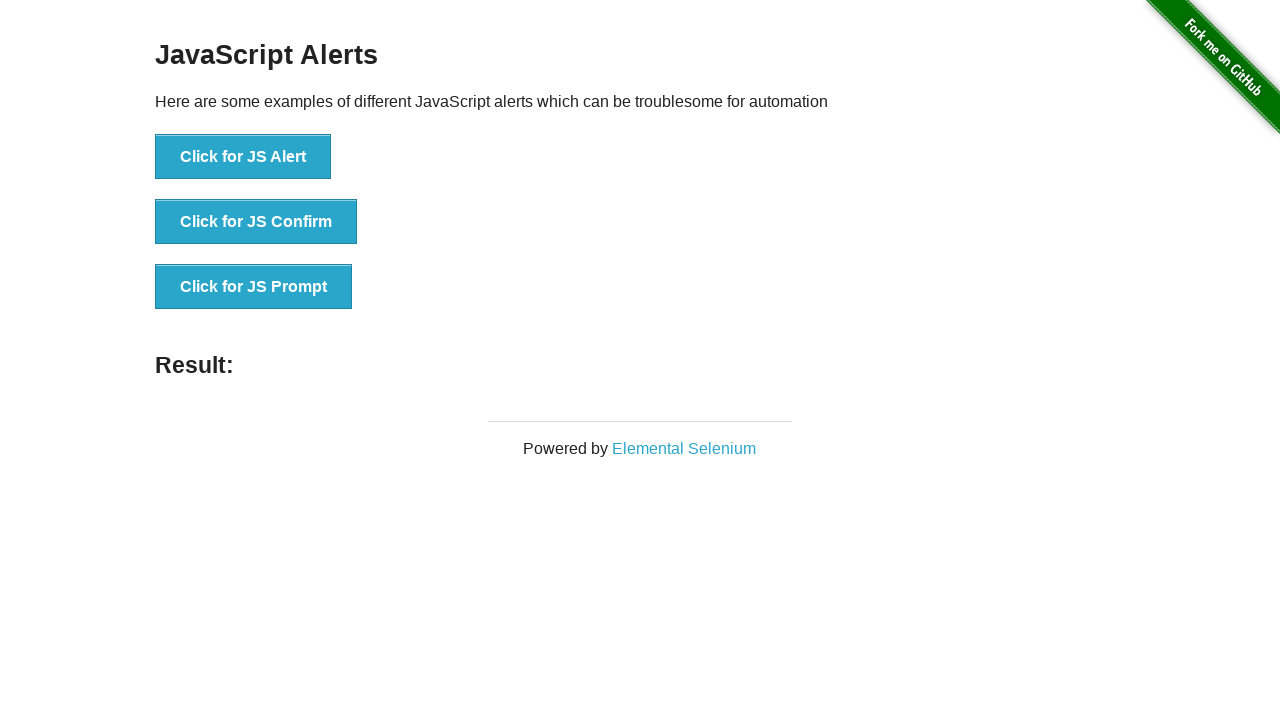

Clicked 'Click for JS Prompt' button at (254, 287) on xpath=//button[contains(text(),'Click for JS Prompt')]
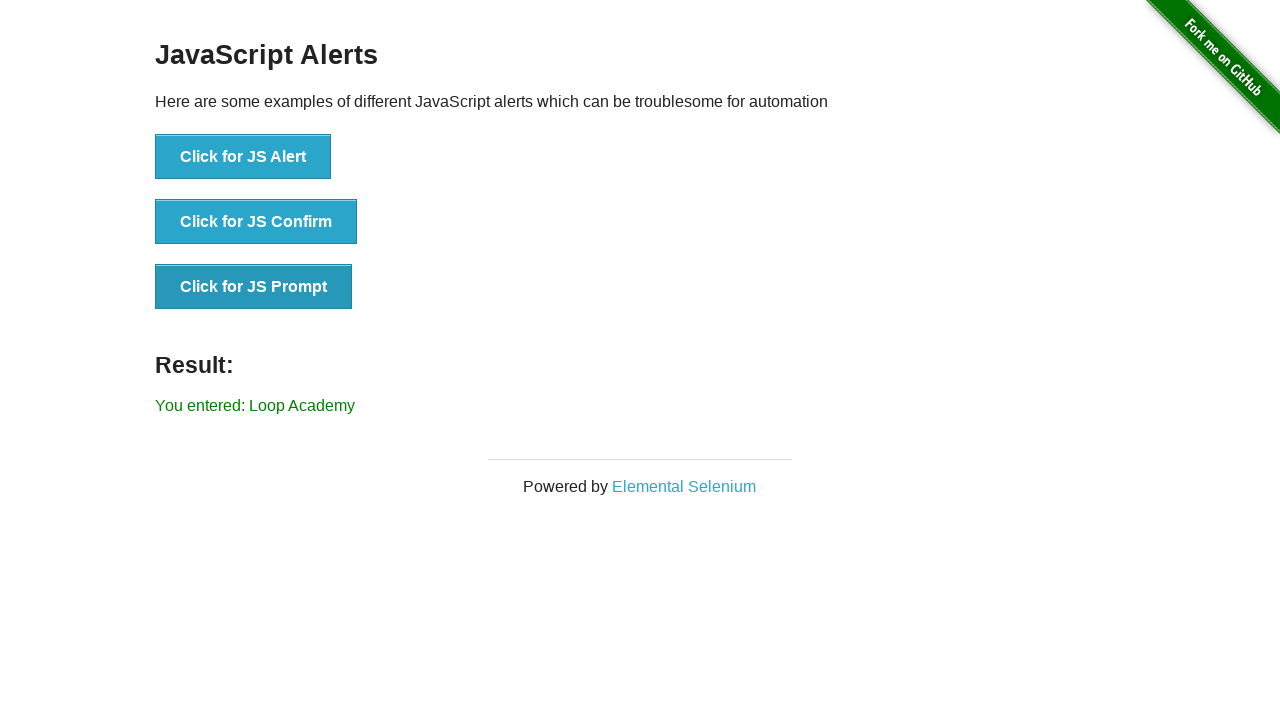

Result element loaded
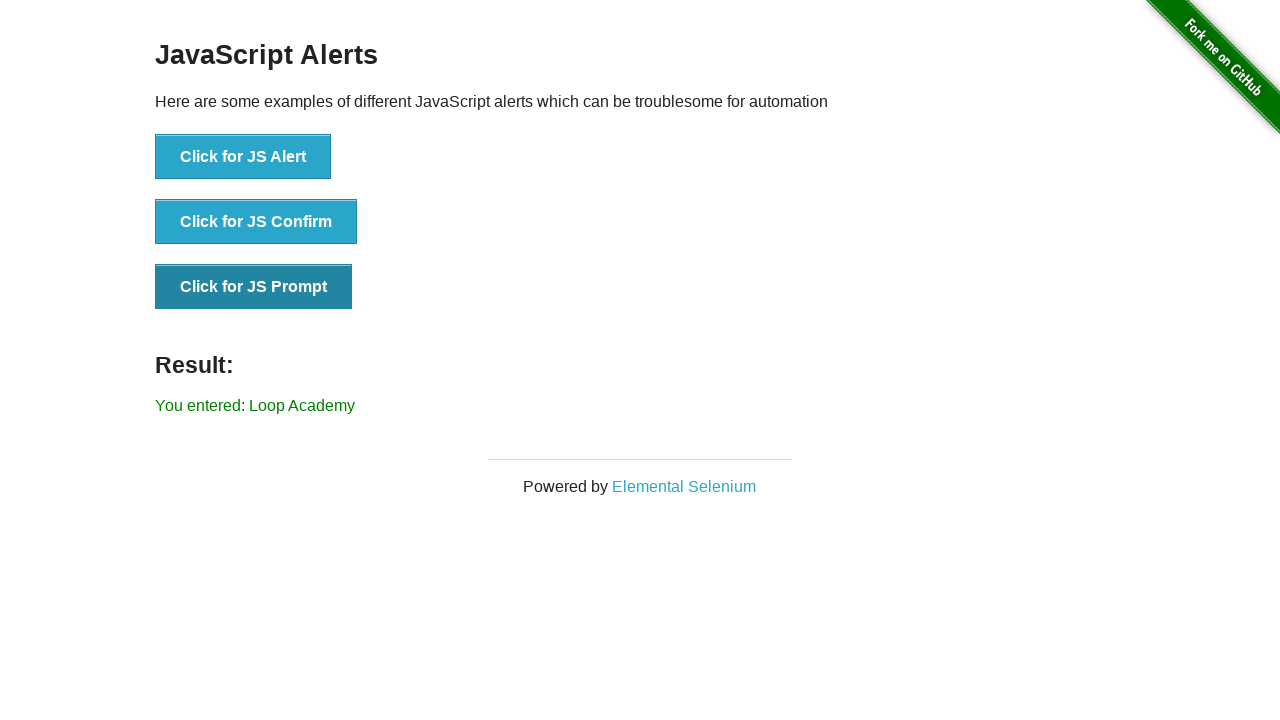

Located result element
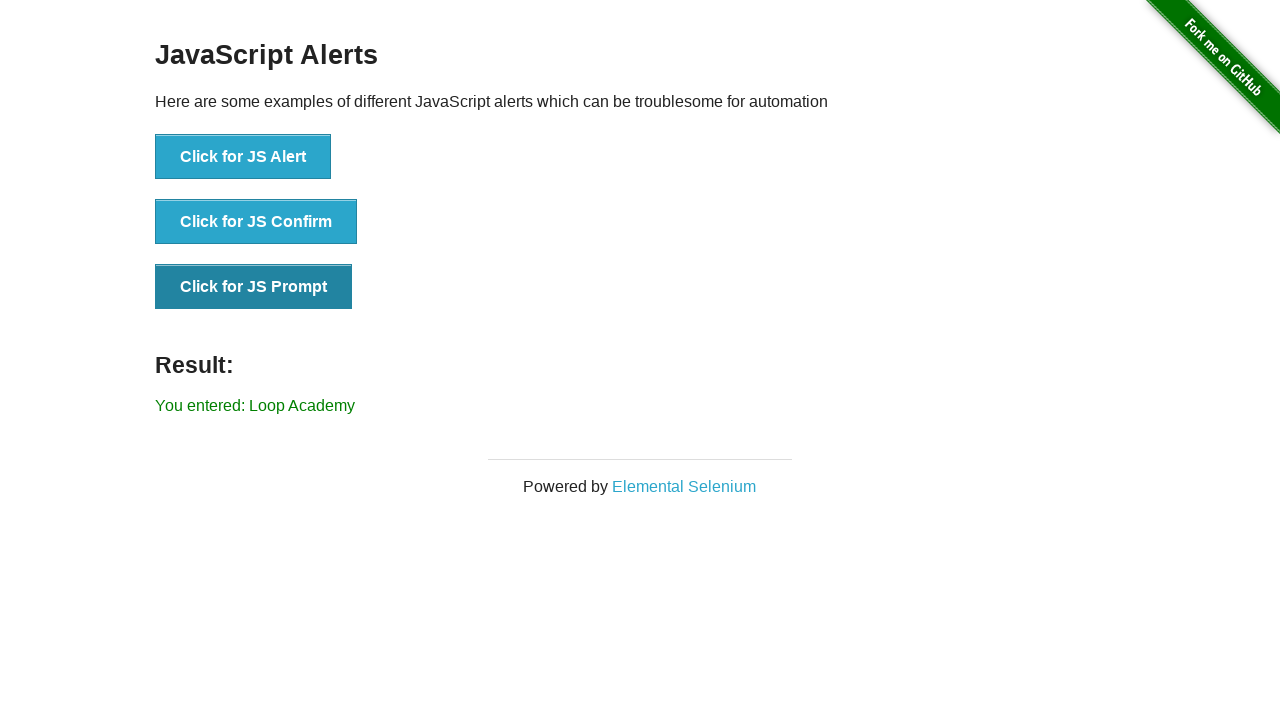

Verified 'Loop Academy' is displayed in result element
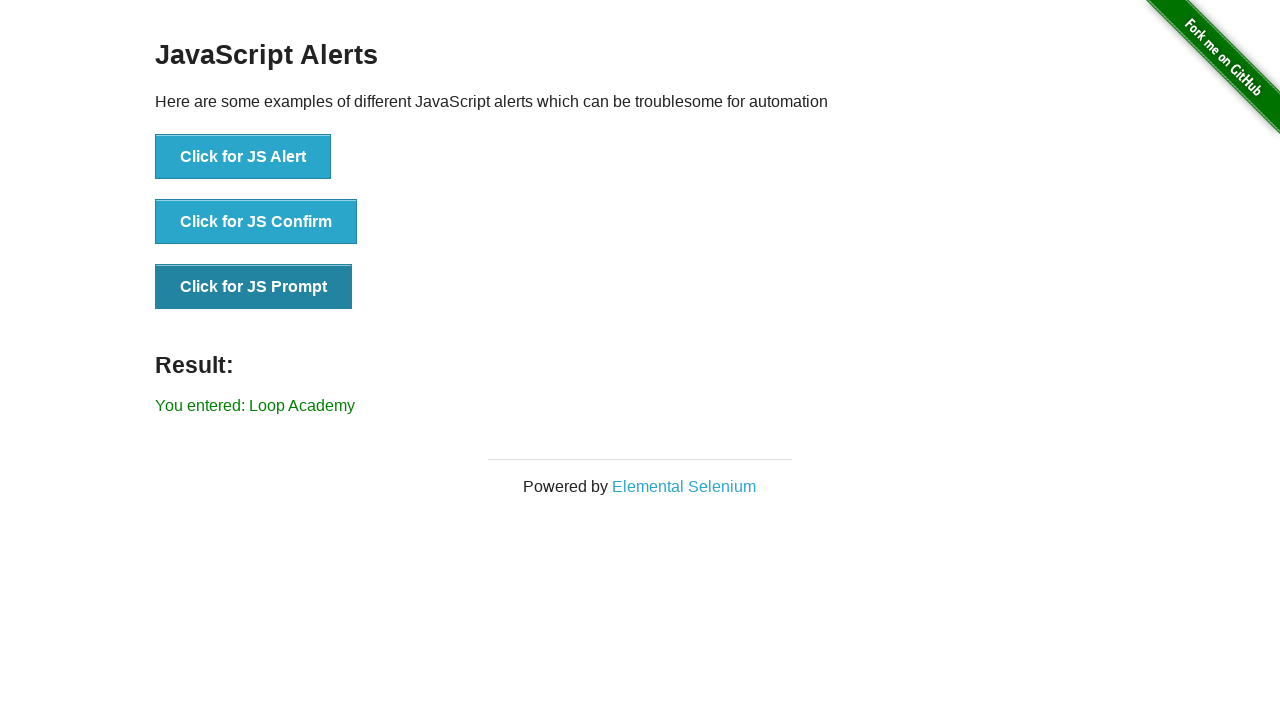

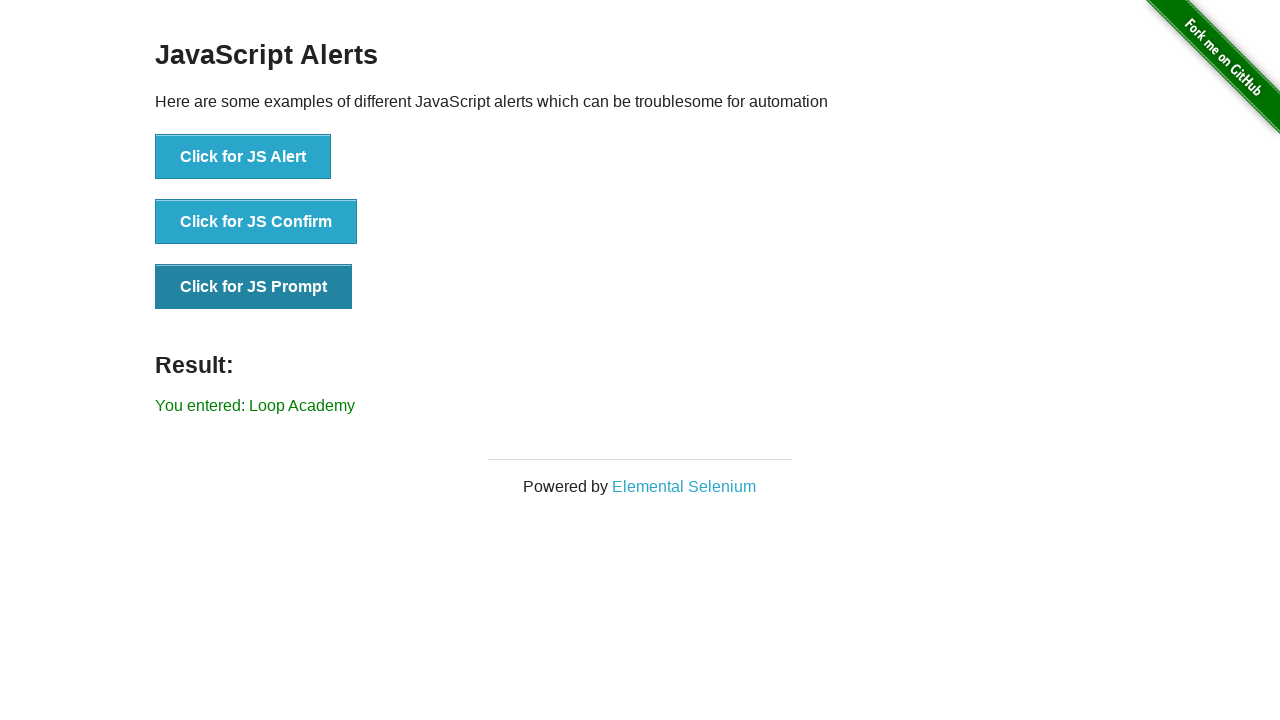